Tests Bootstrap dropdown functionality by clicking on the dropdown button and selecting an action item

Starting URL: https://getbootstrap.com/docs/4.0/components/dropdowns/

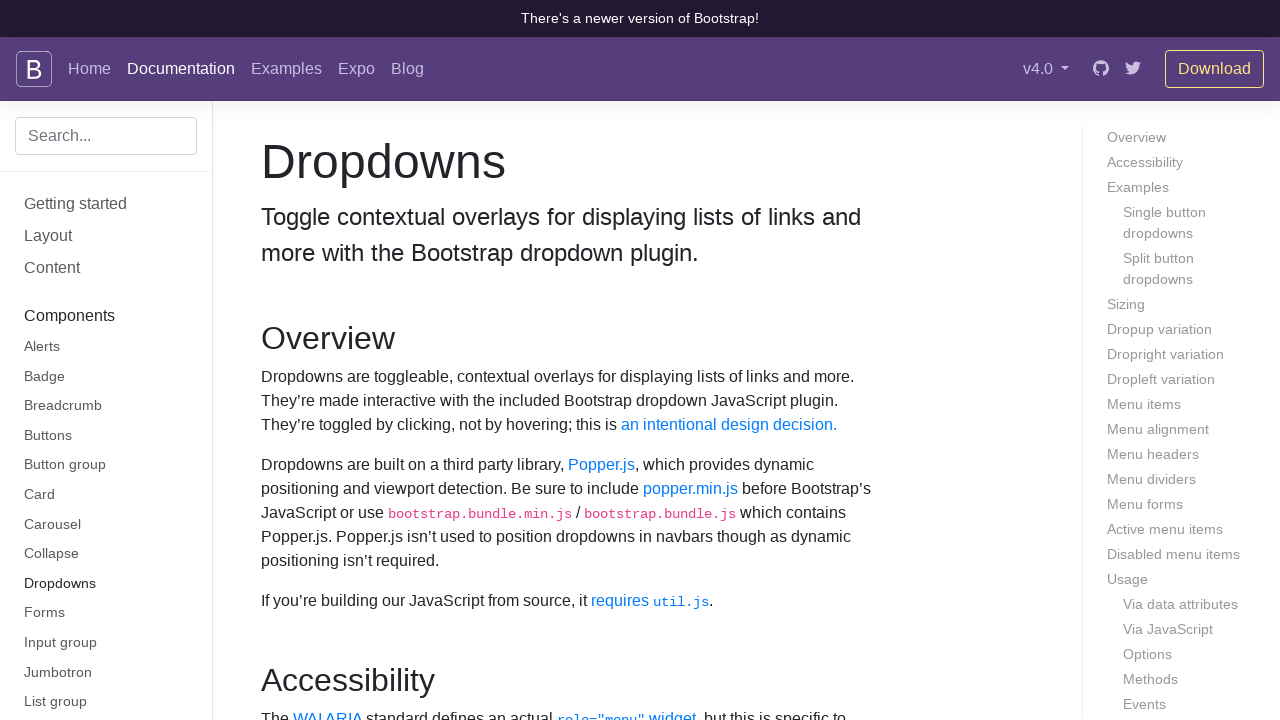

Clicked dropdown button to open Bootstrap dropdown menu at (370, 360) on #dropdownMenuButton
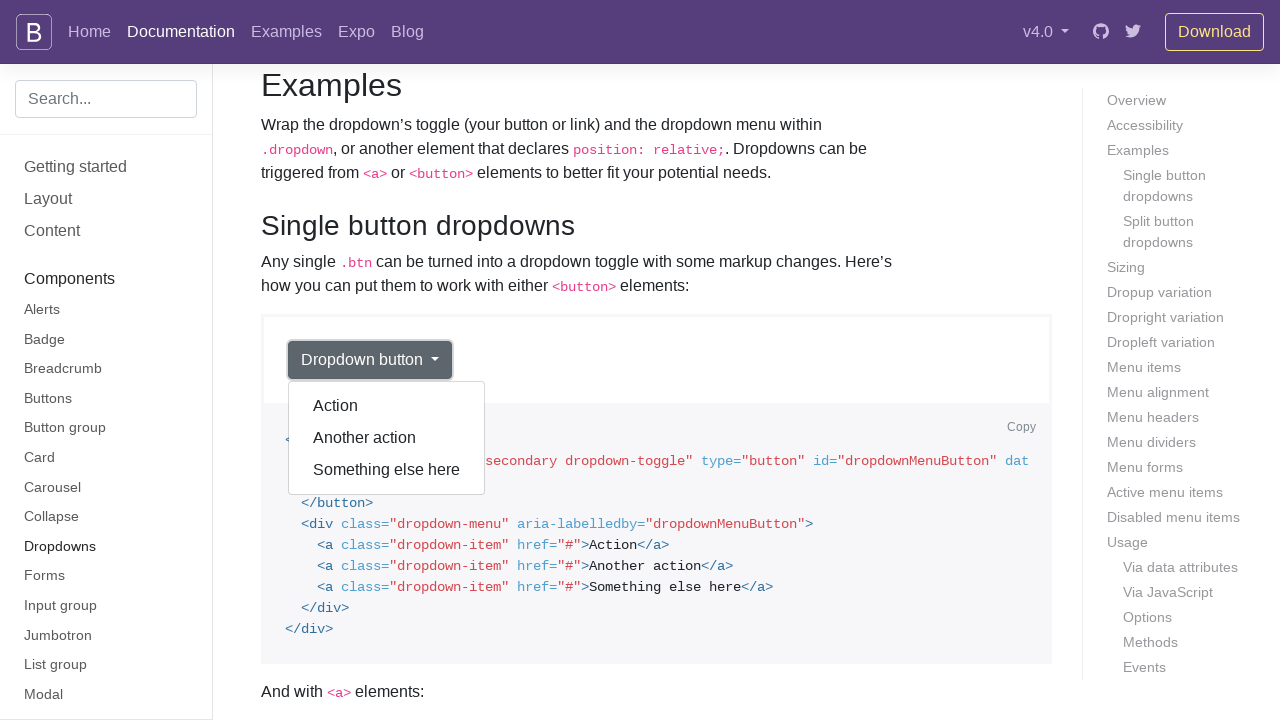

Selected first 'Action' item from dropdown menu at (387, 406) on (//a[text()='Action'])[1]
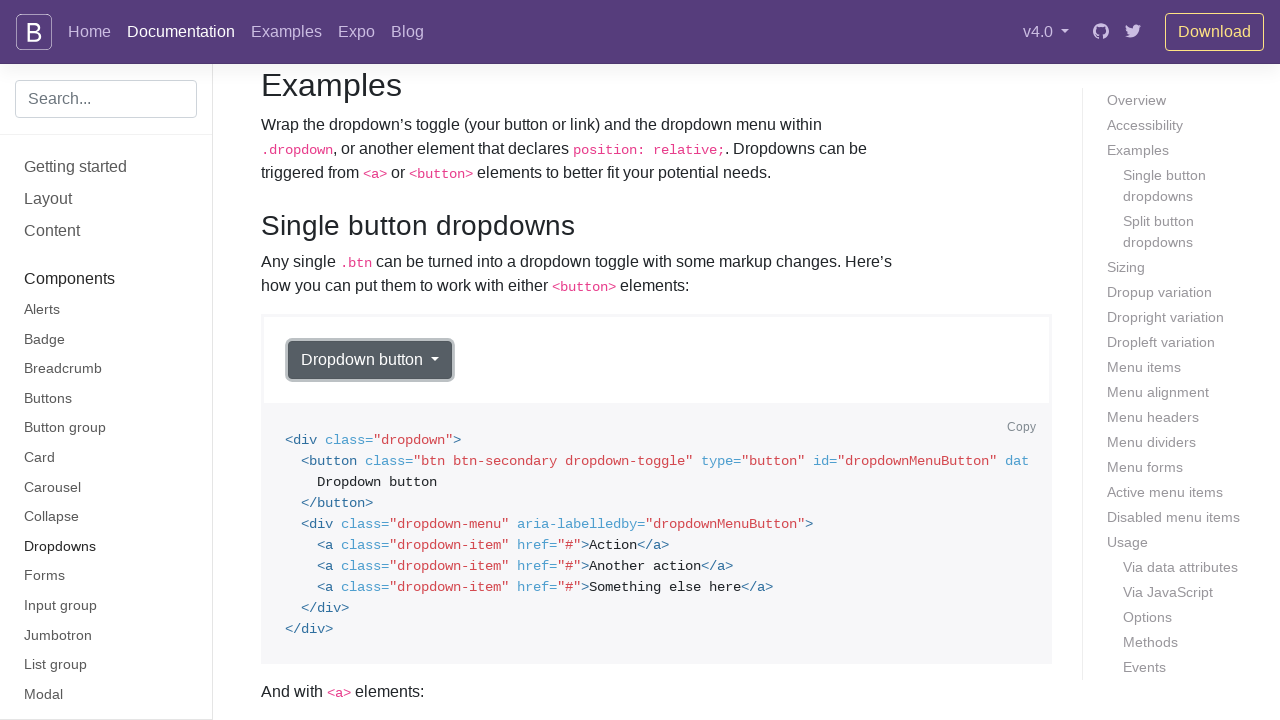

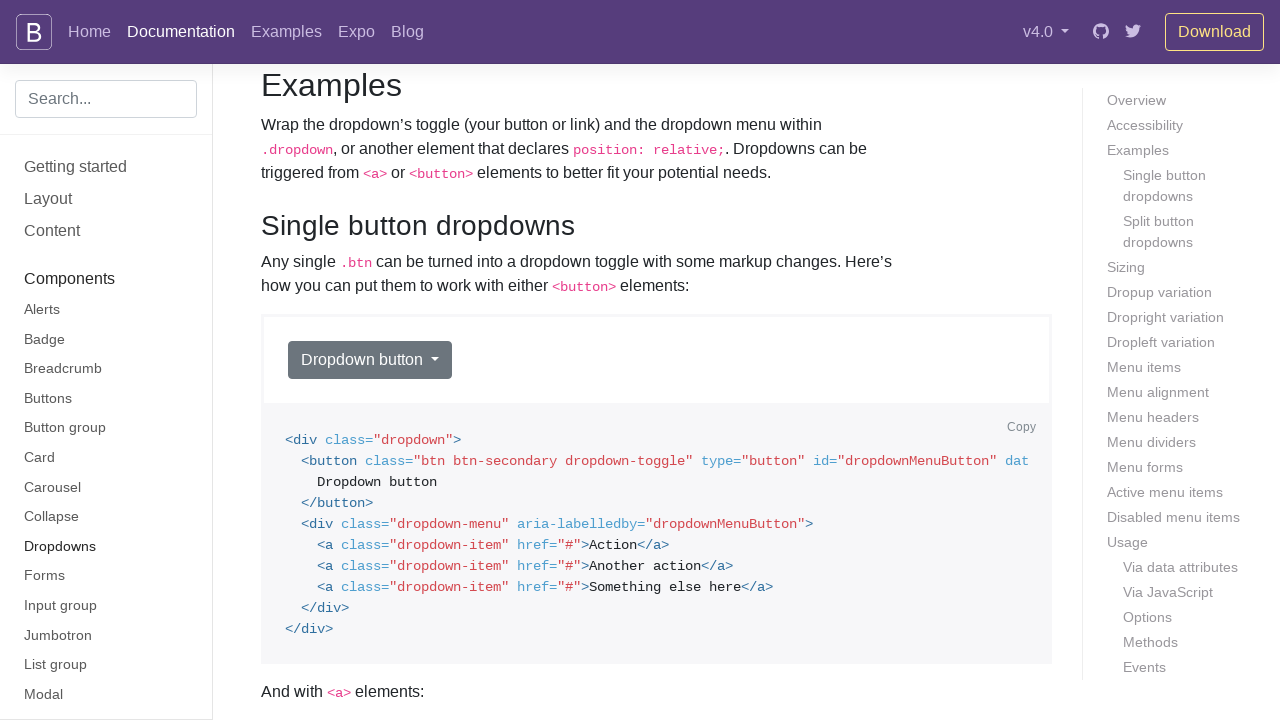